Tests dropdown selection functionality by selecting date values (year, month, day) from dropdown menus and verifying the selections

Starting URL: https://testcenter.techproeducation.com/index.php?page=dropdown

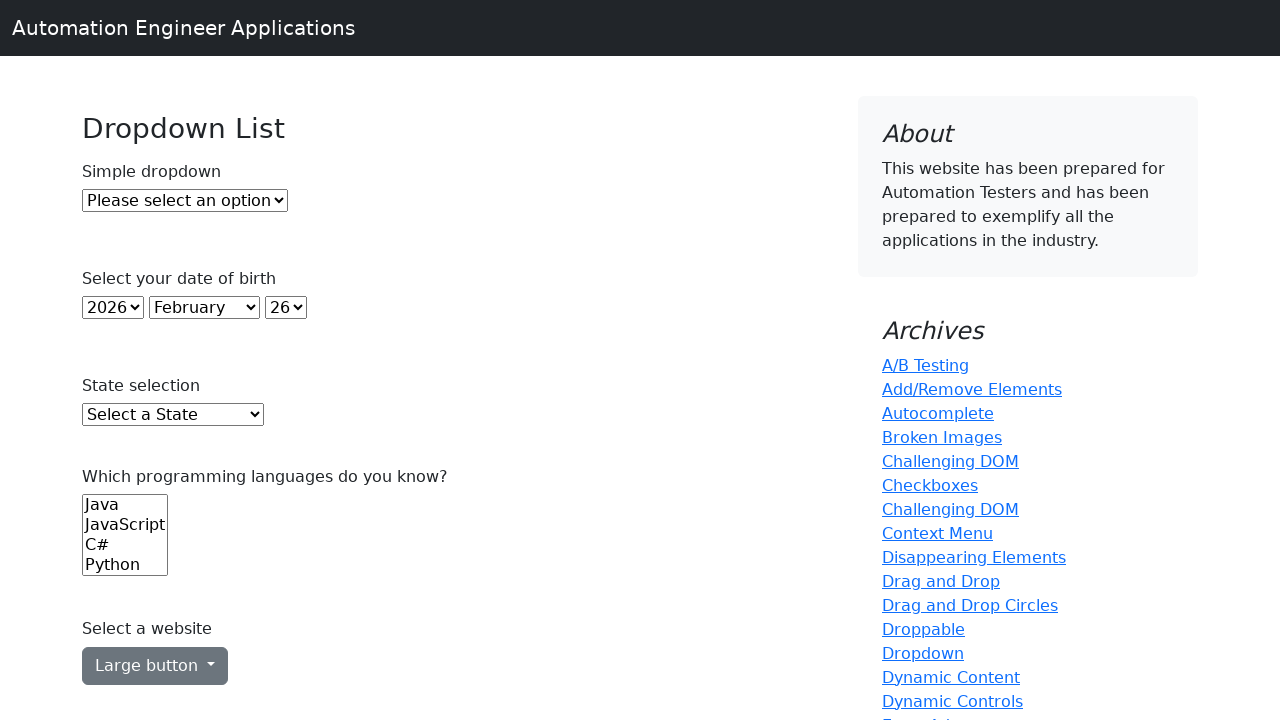

Selected year 2000 from year dropdown on #year
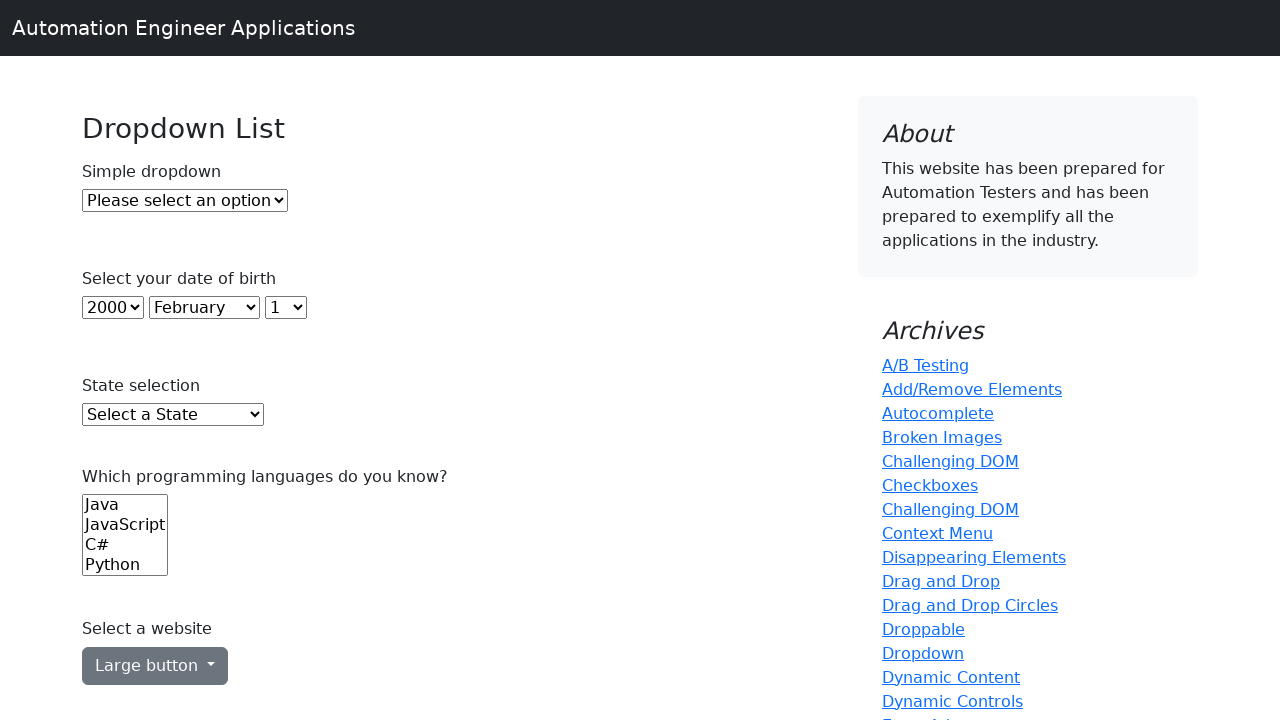

Selected February from month dropdown using index 1 on #month
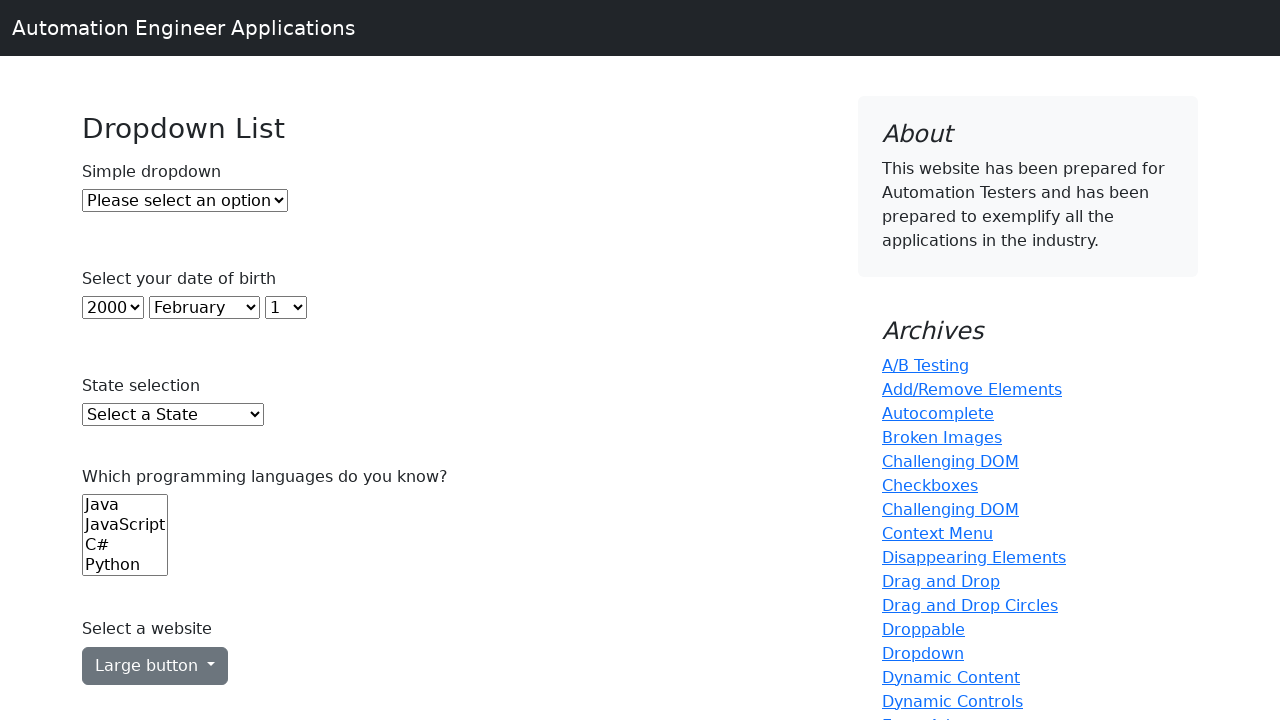

Selected day 15 from day dropdown on #day
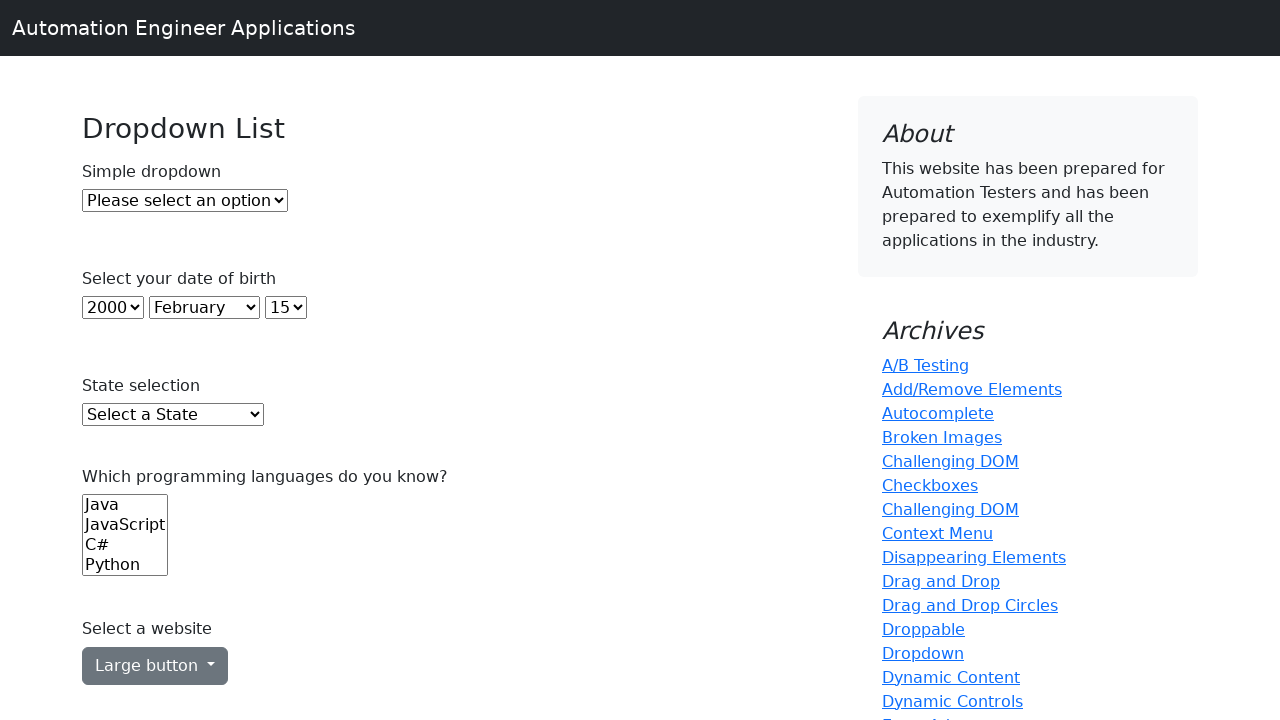

Retrieved selected year value
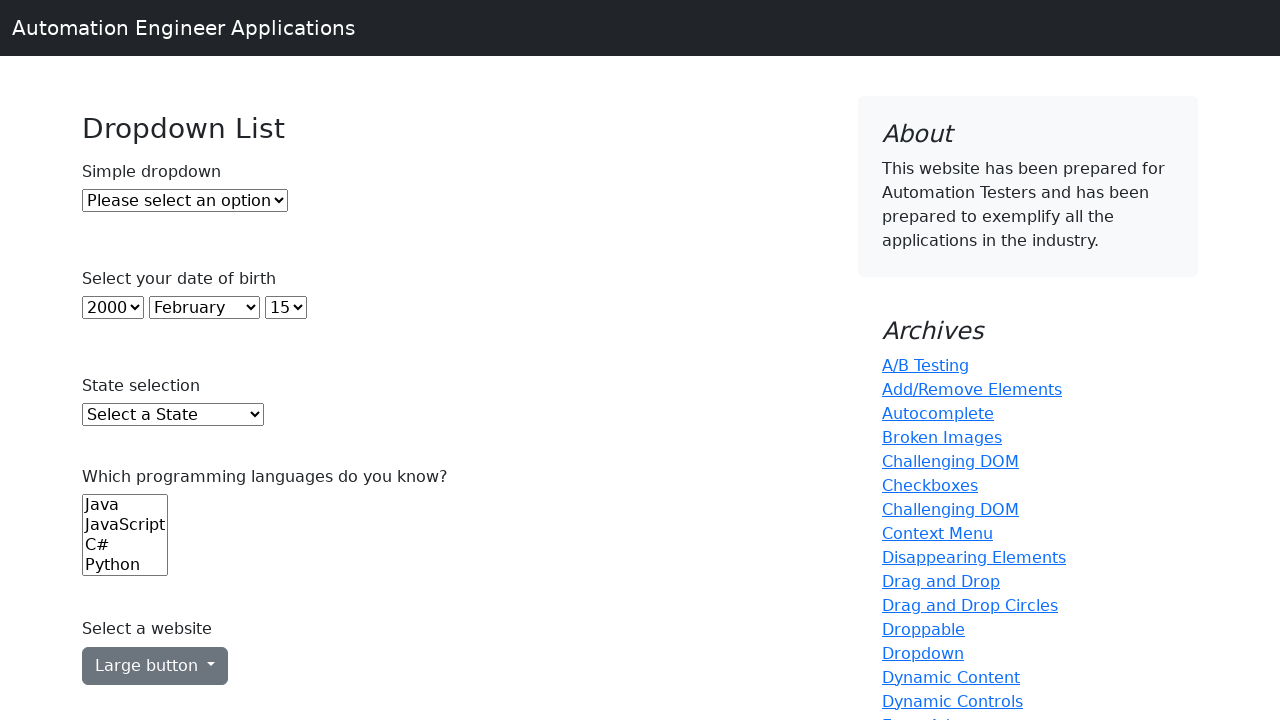

Verified that 2000 is selected in year dropdown
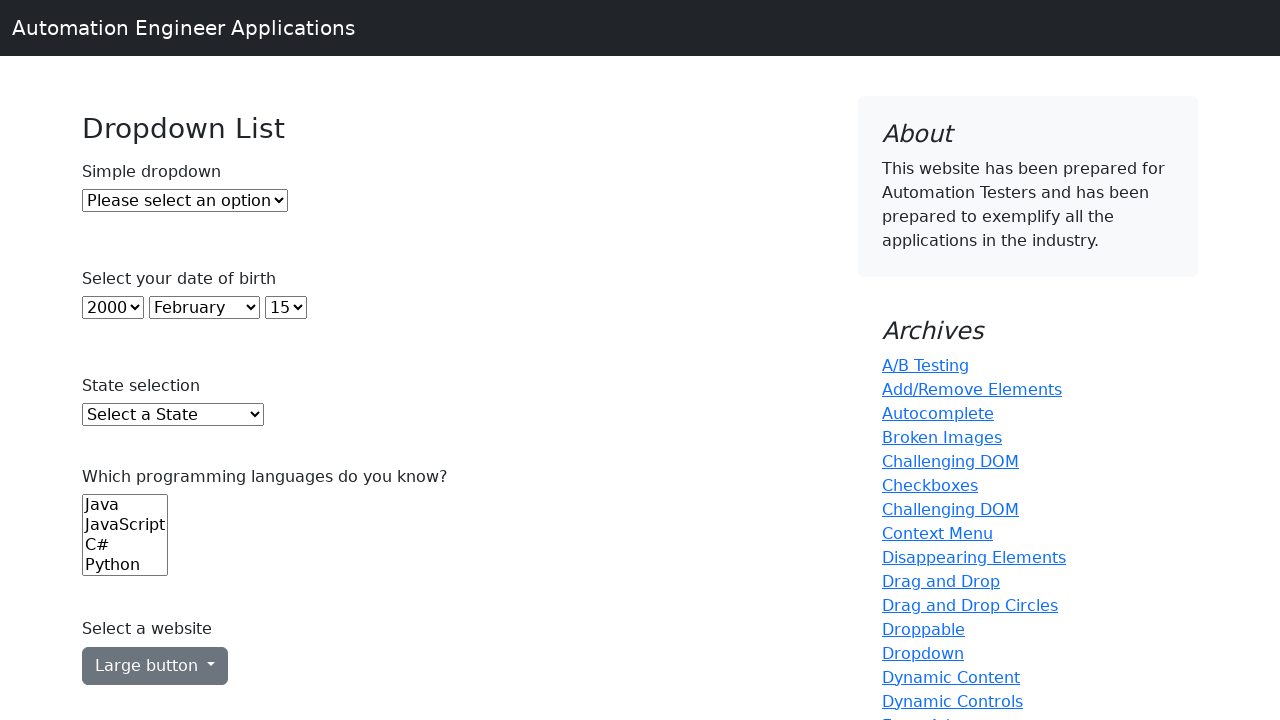

Retrieved all month options from dropdown
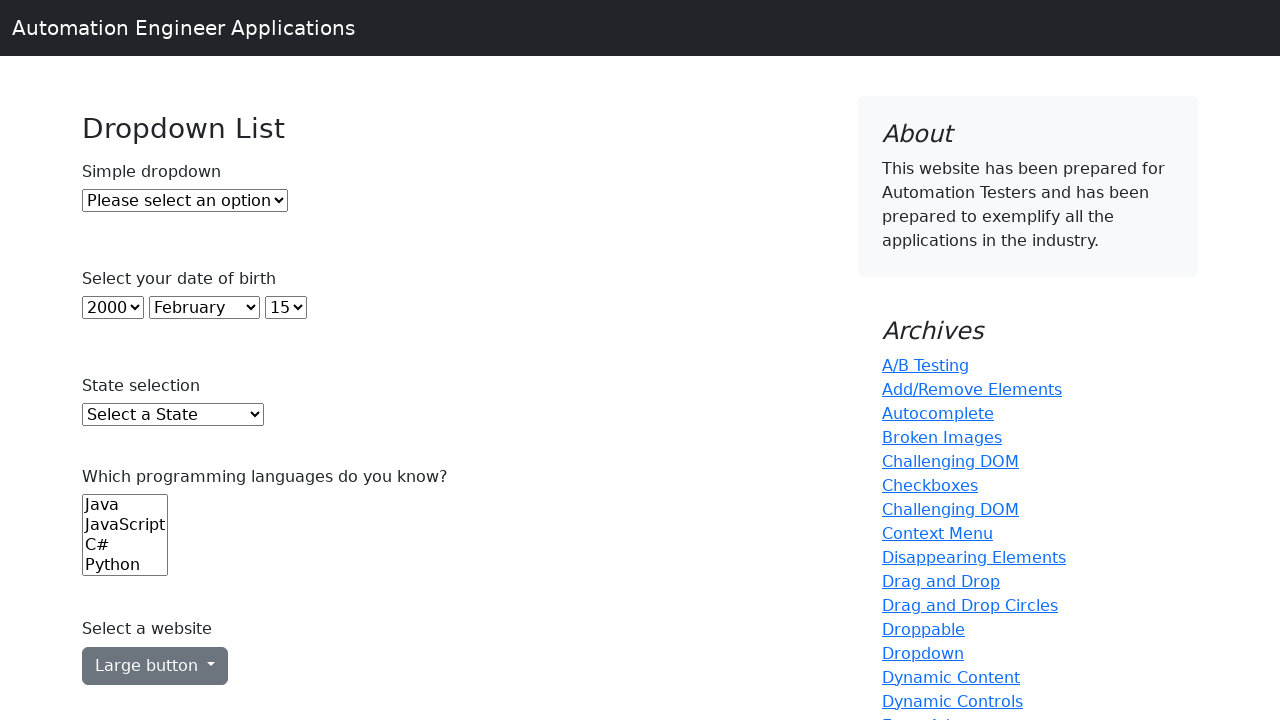

Verified that April exists in month options
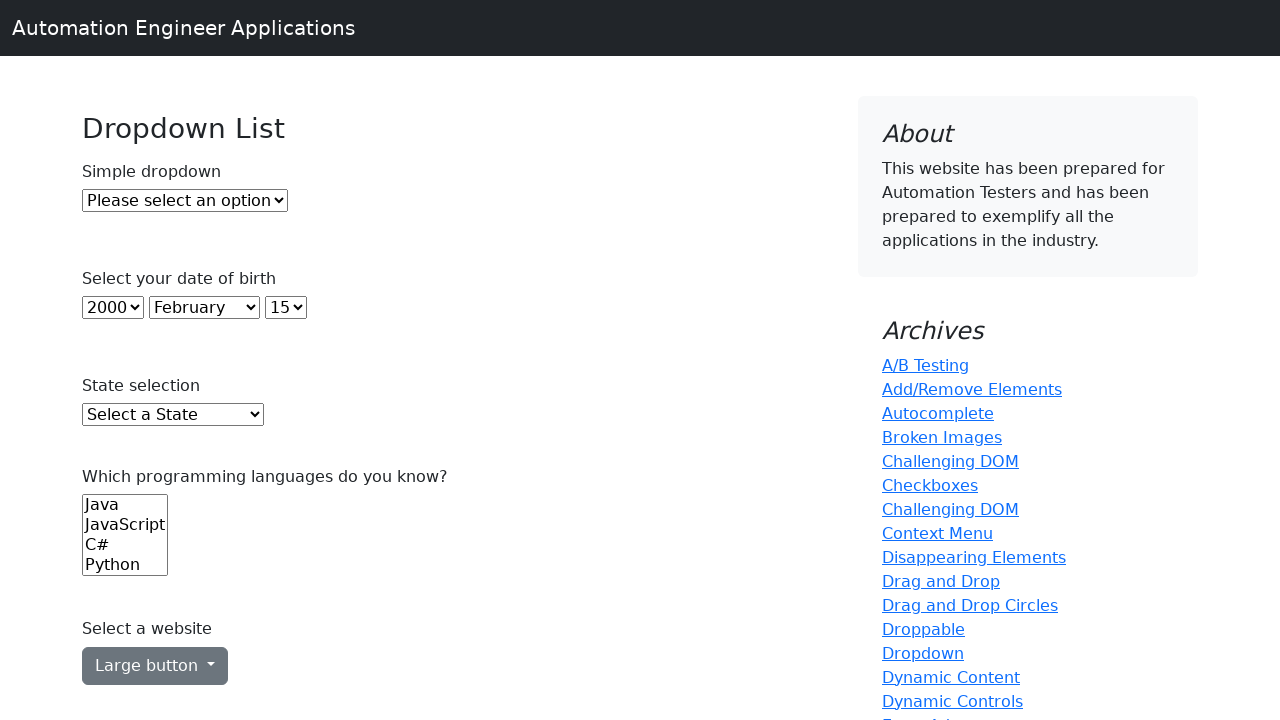

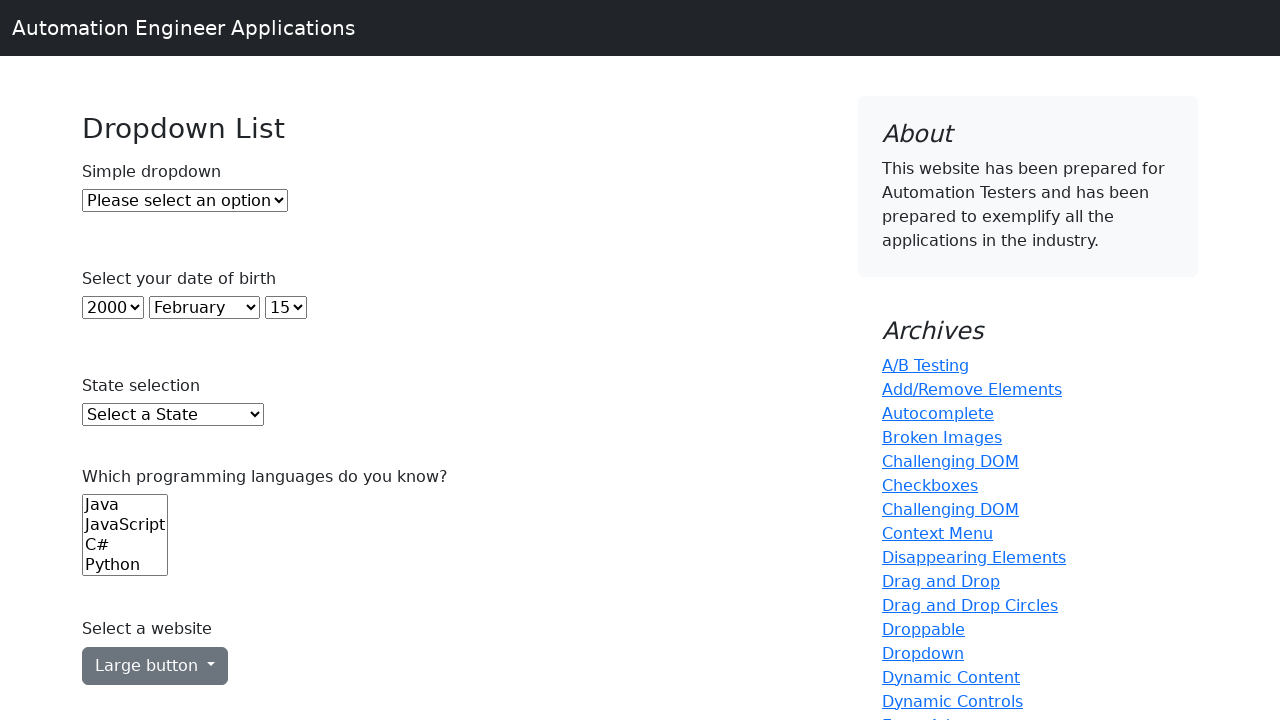